Tests that an element becomes visible after clicking a button and waiting for a sufficient time period

Starting URL: http://seleniumhq.github.io/fluent-selenium/slowlyVisible.html

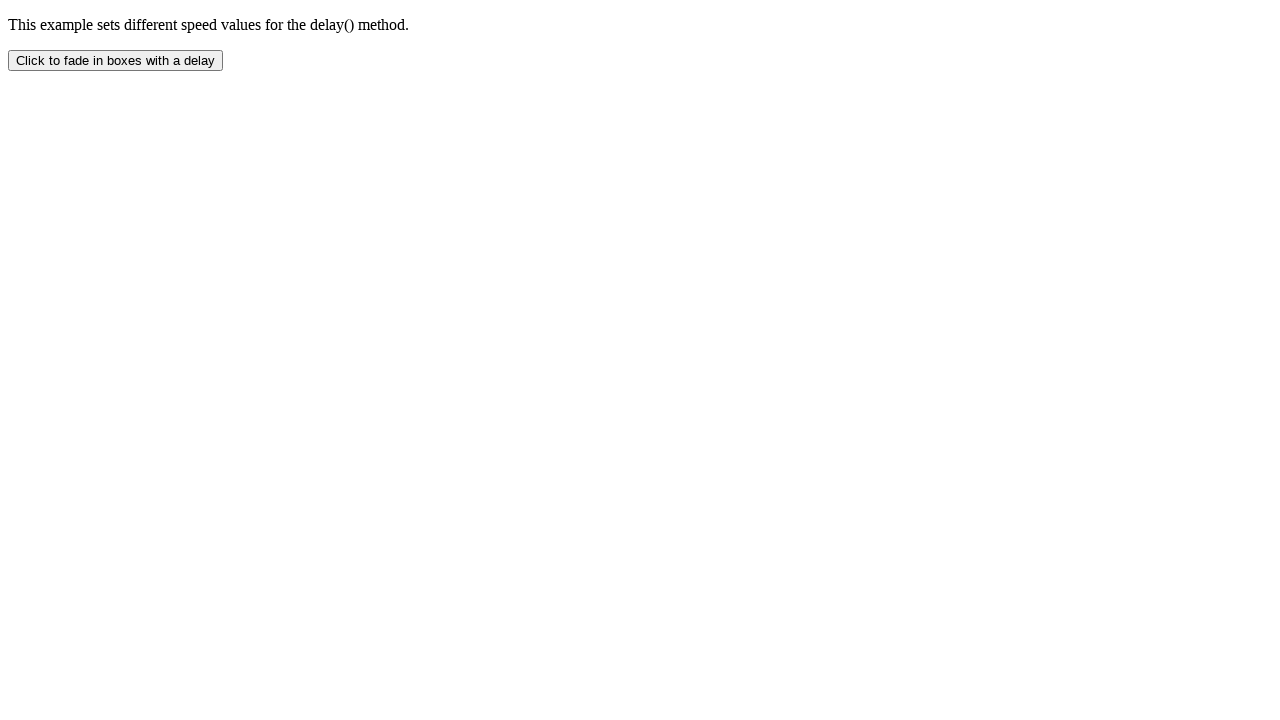

Navigated to slowlyVisible.html test page
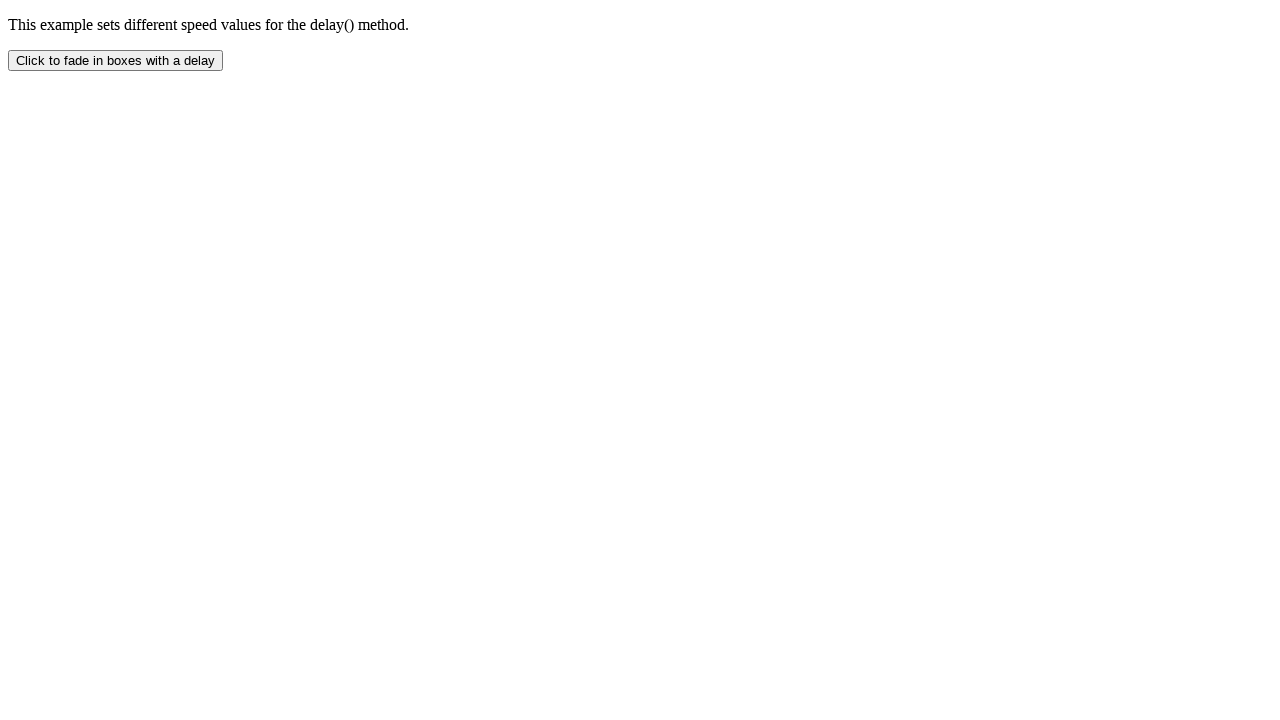

Clicked button to trigger visibility changes at (116, 60) on button
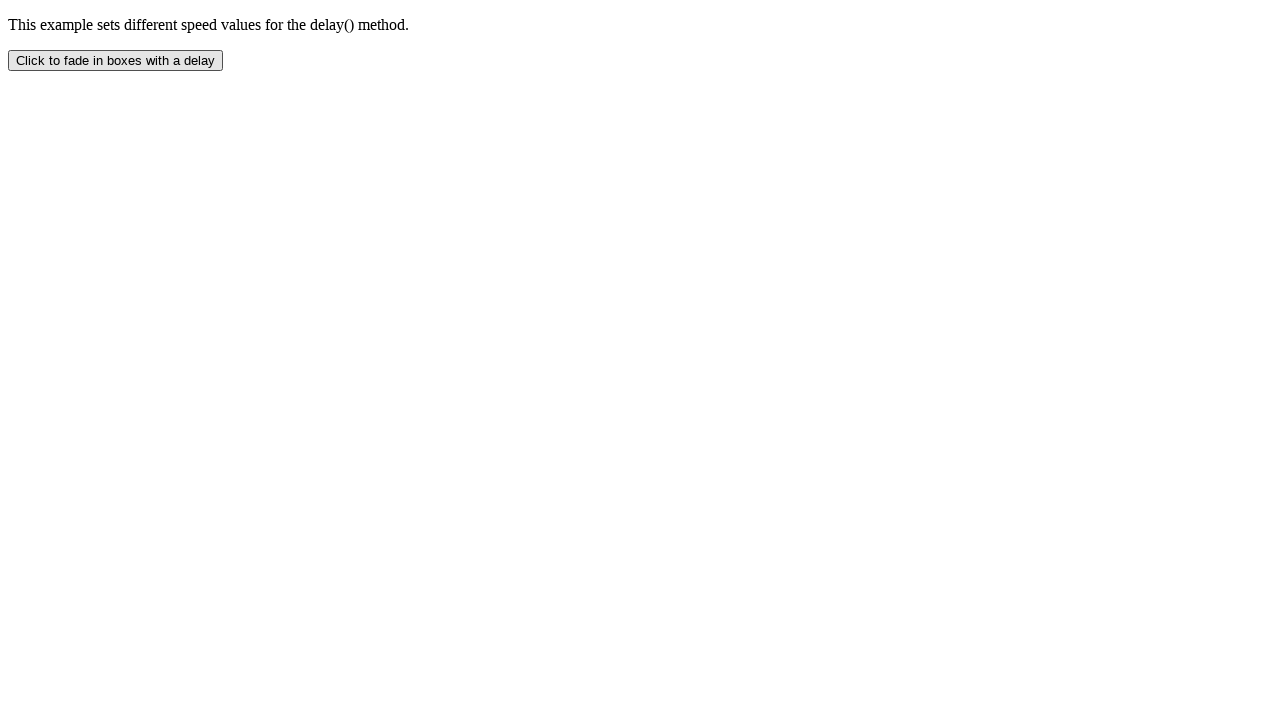

Element #div3 became visible after waiting up to 900ms
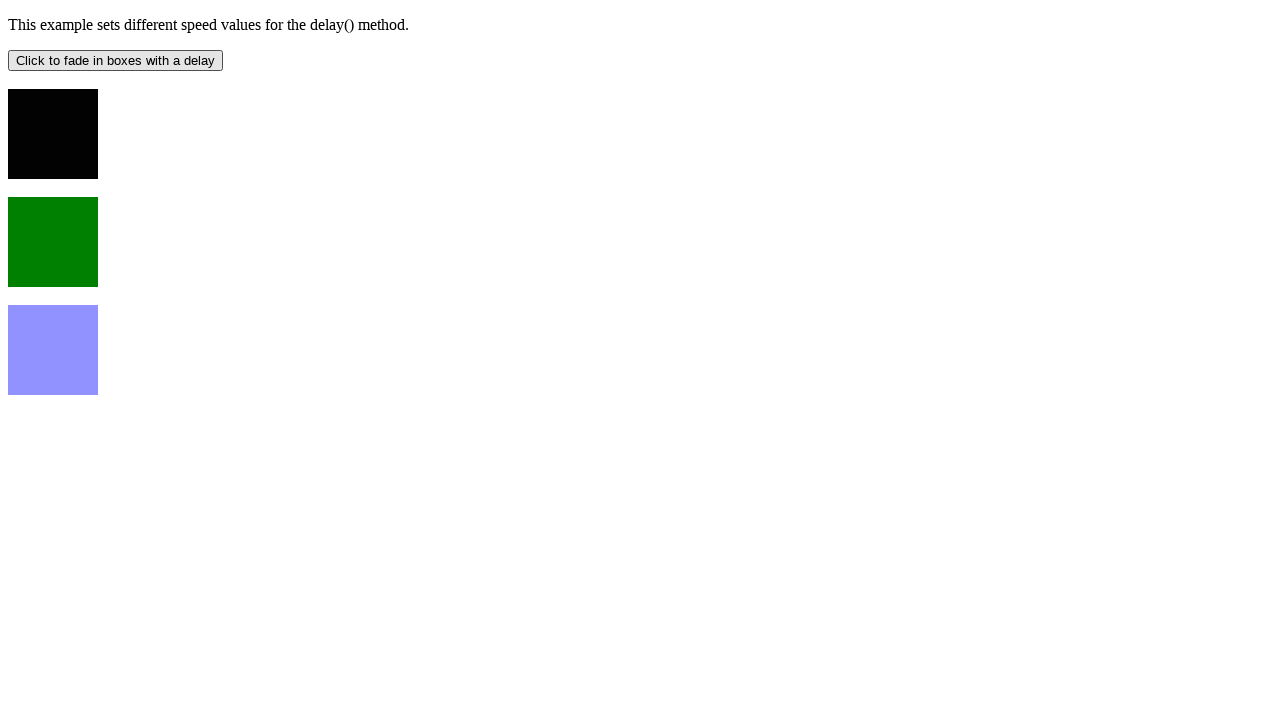

Verified that #div3 is visible: True
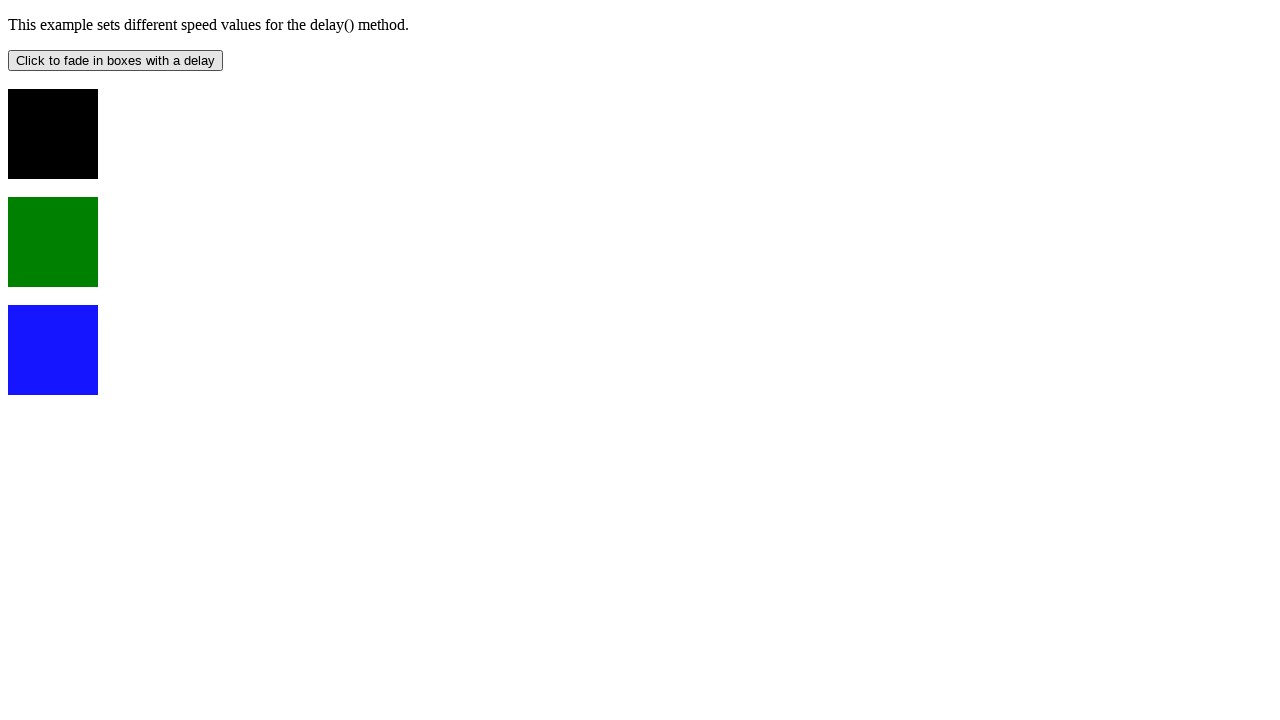

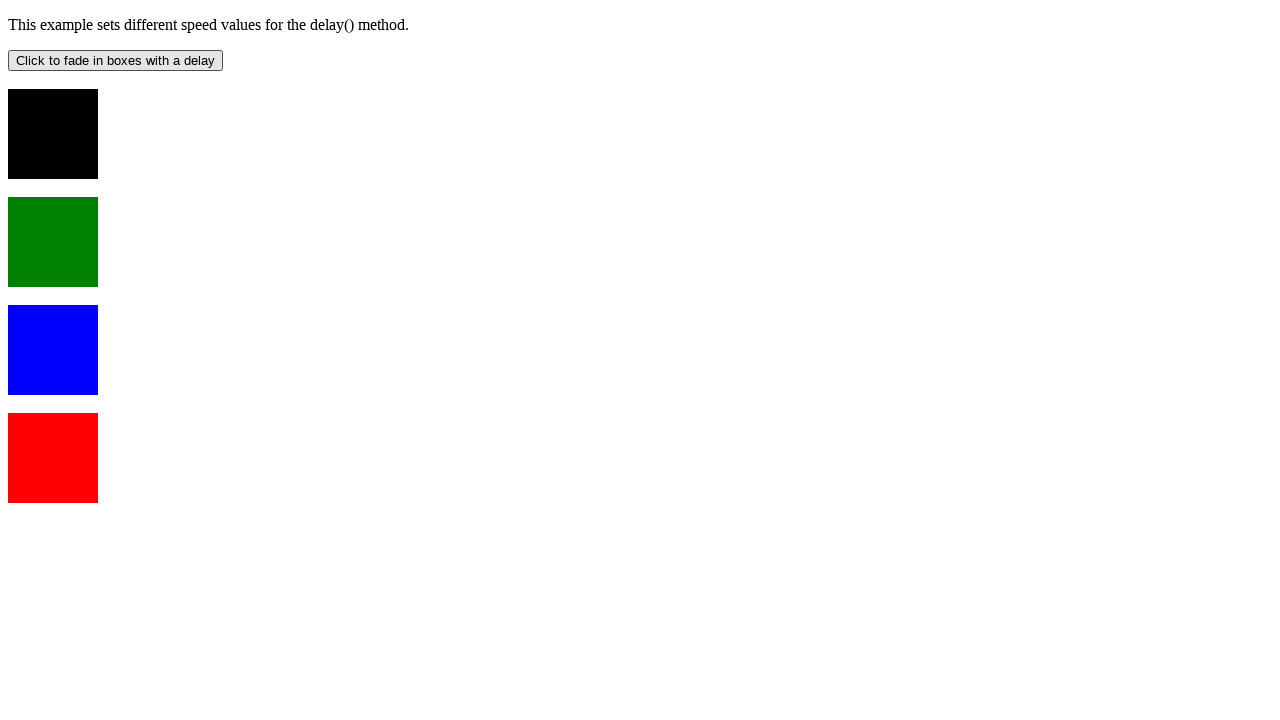